Repeatedly clicks on an image element with ID "bonk" on the page in an infinite loop, simulating a clicking game interaction

Starting URL: https://gomotungkinh.com/

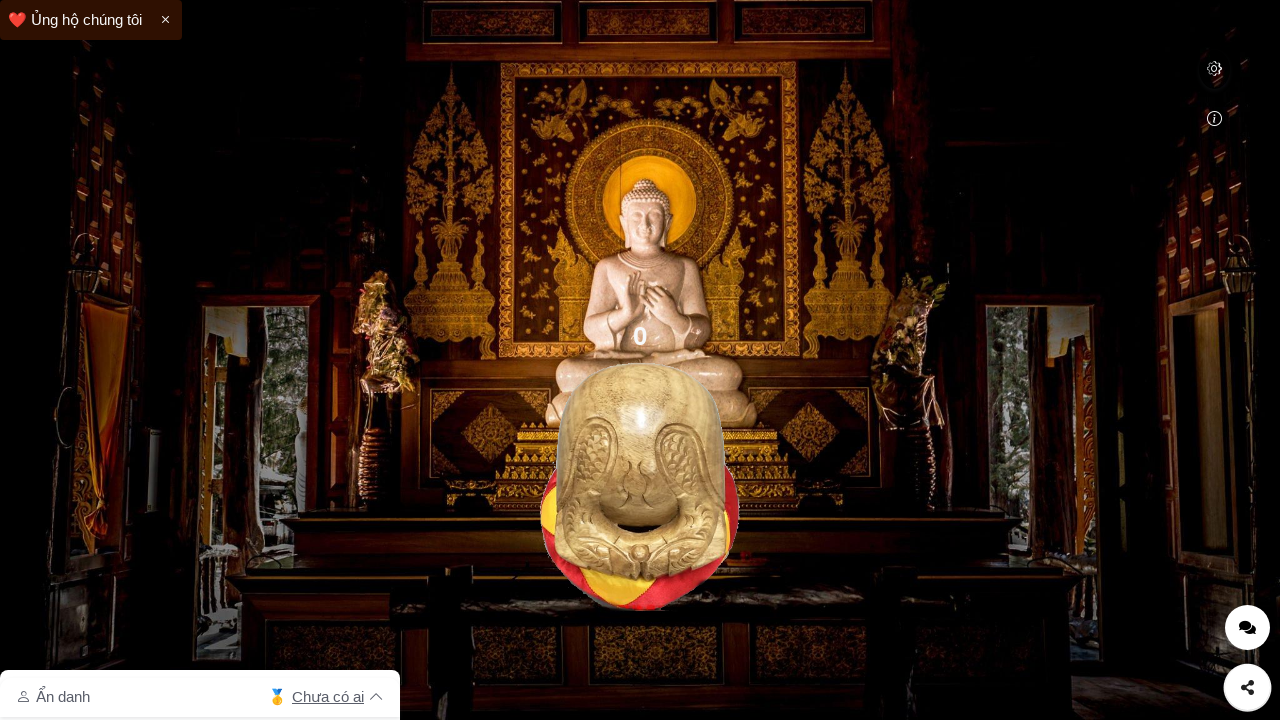

Waited for bonk image element to be visible
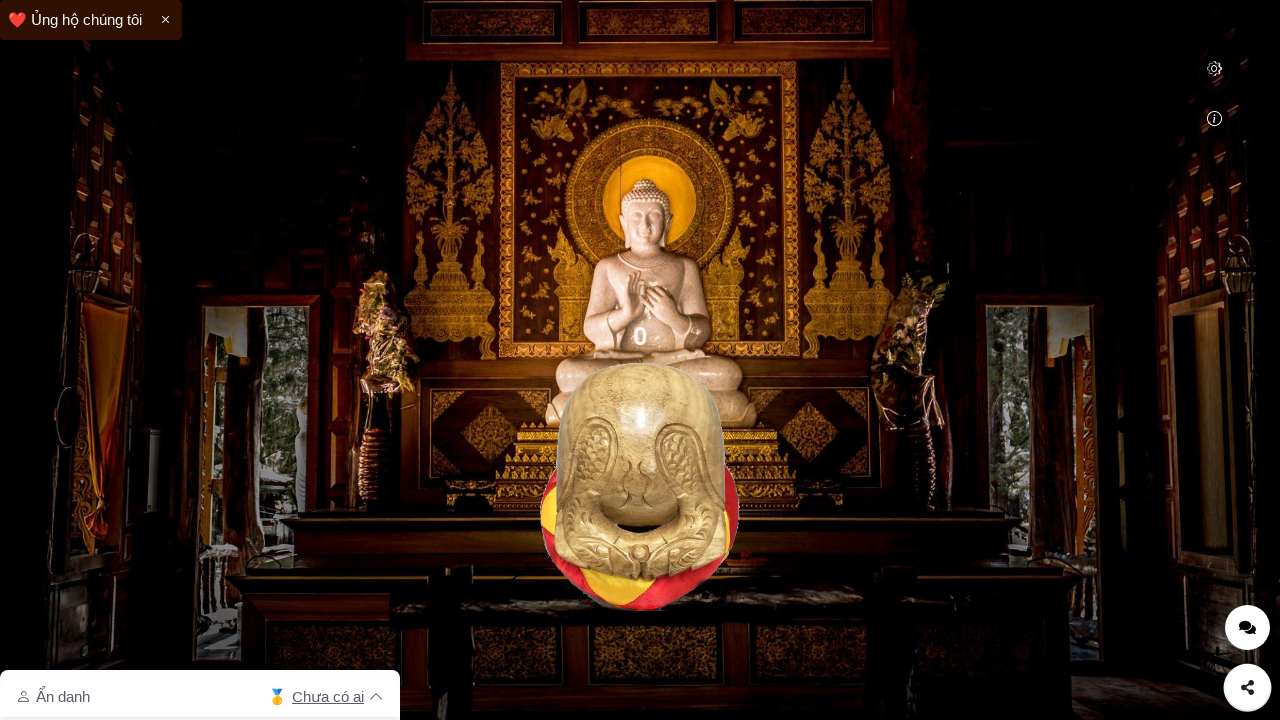

Clicked on bonk image (click 1 of 10) at (640, 486) on #bonk
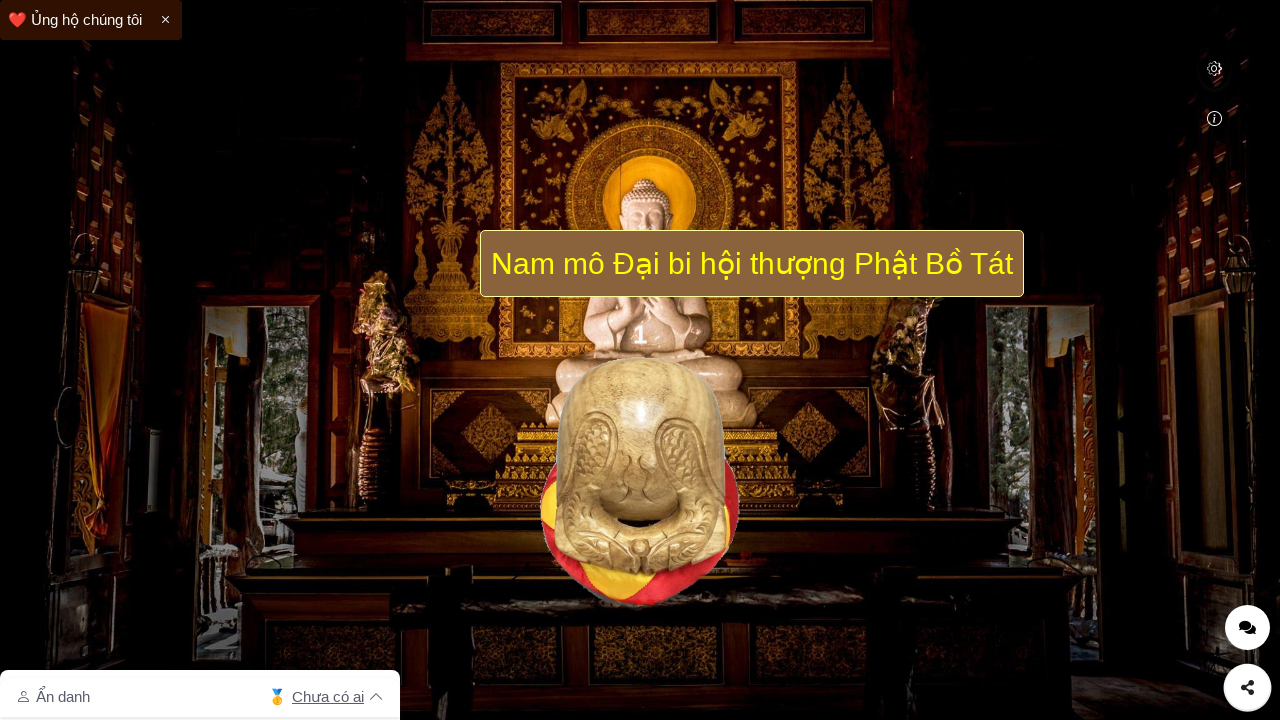

Waited 500ms before next click
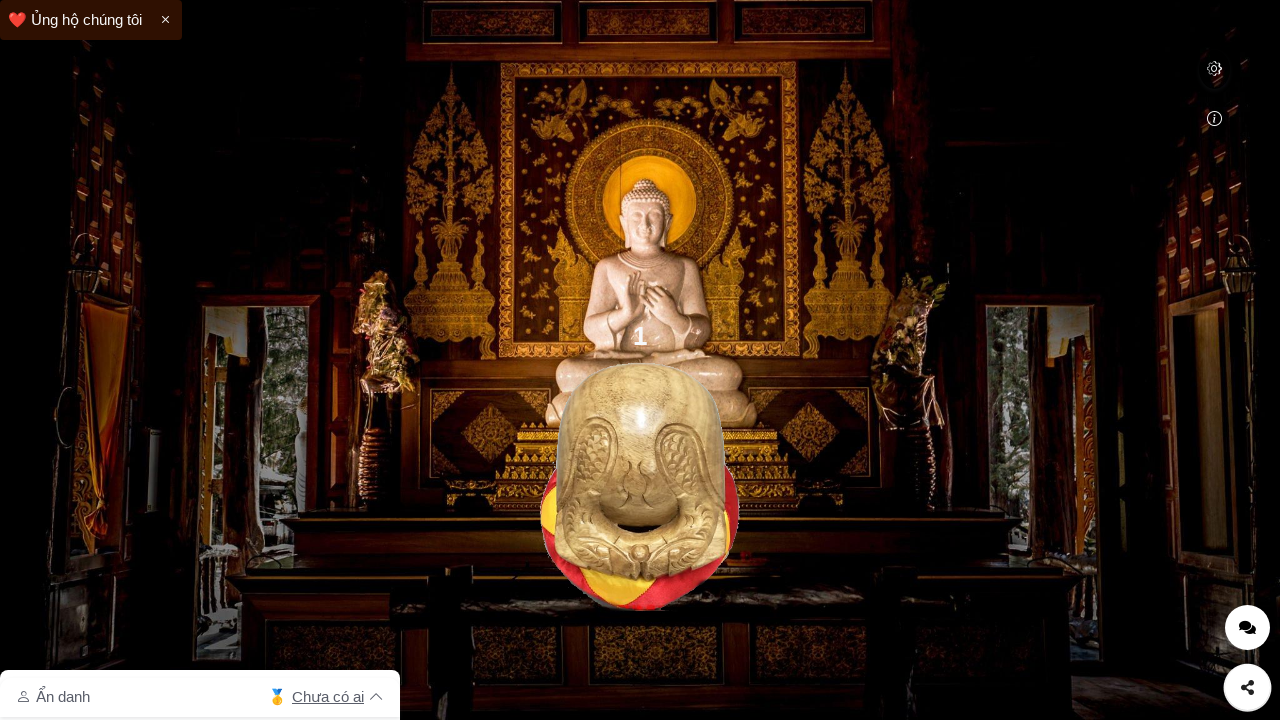

Clicked on bonk image (click 2 of 10) at (640, 486) on #bonk
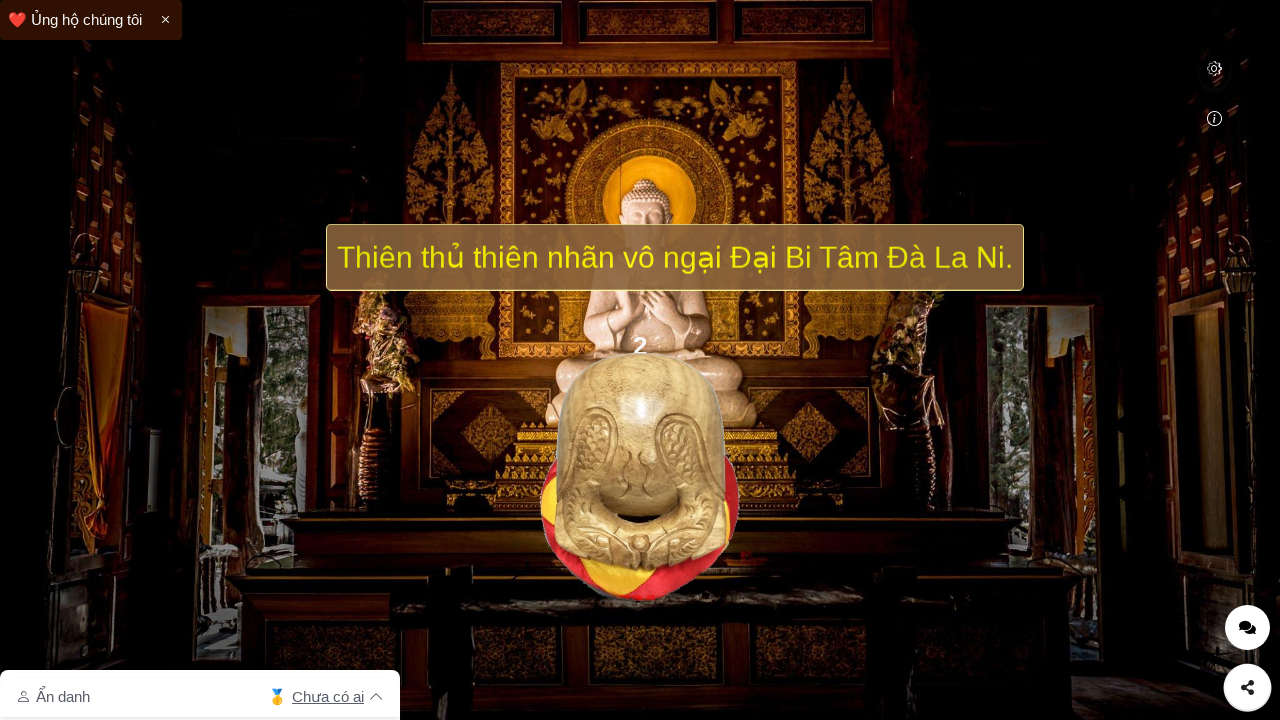

Waited 500ms before next click
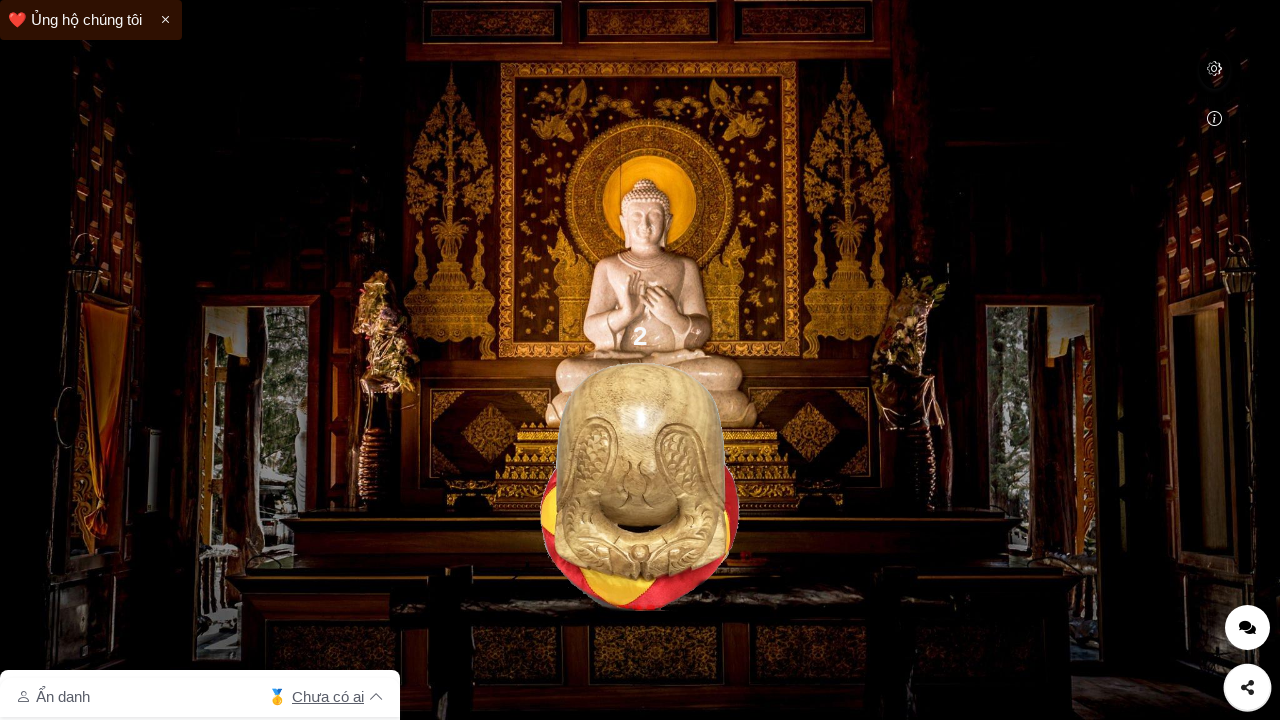

Clicked on bonk image (click 3 of 10) at (640, 486) on #bonk
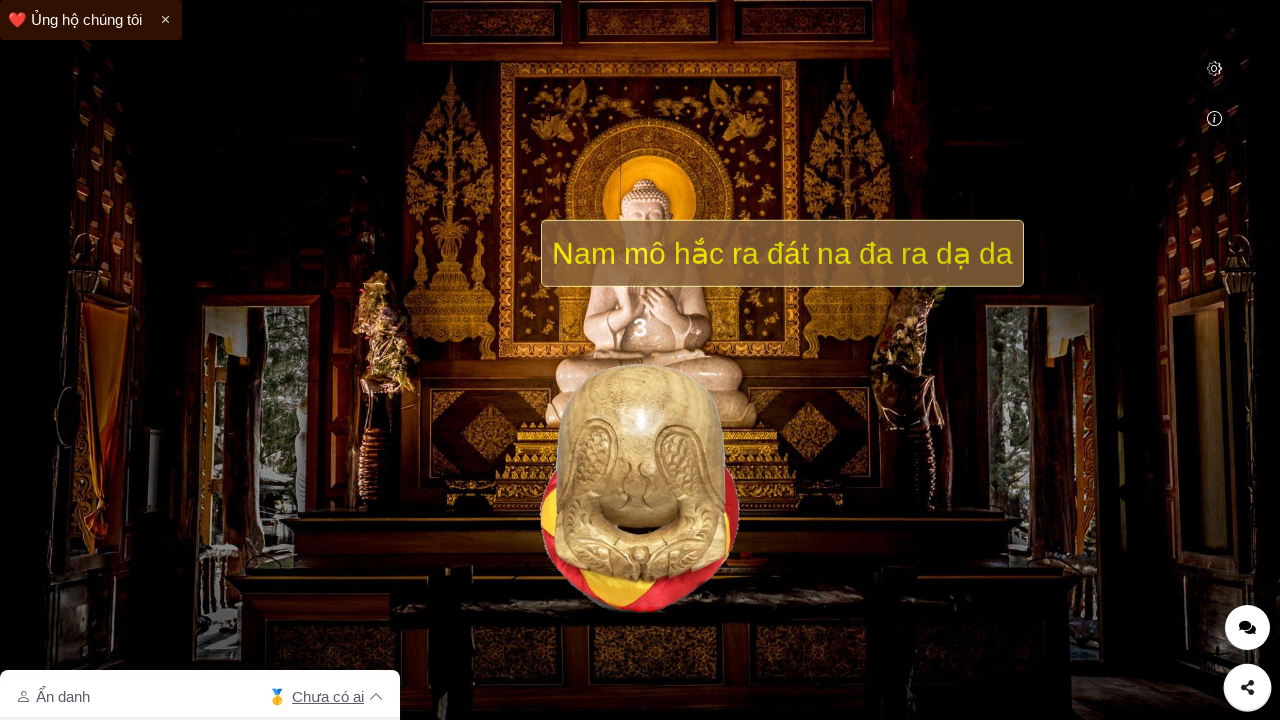

Waited 500ms before next click
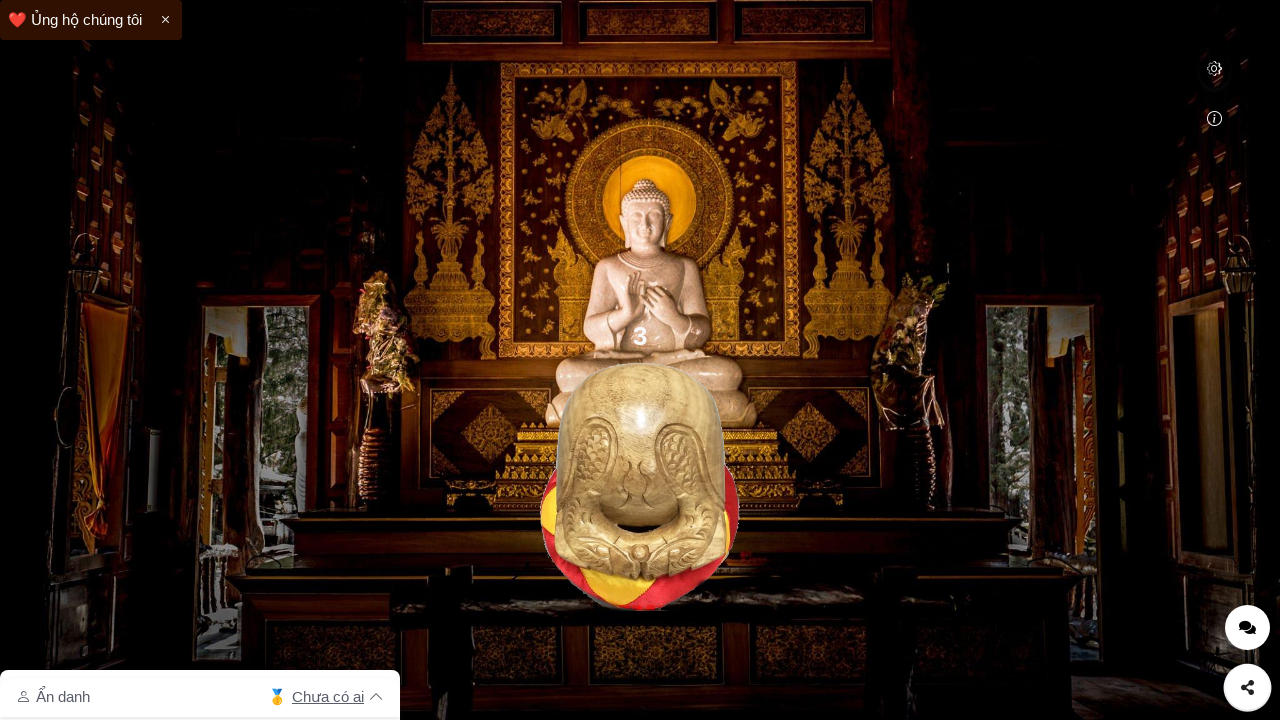

Clicked on bonk image (click 4 of 10) at (640, 486) on #bonk
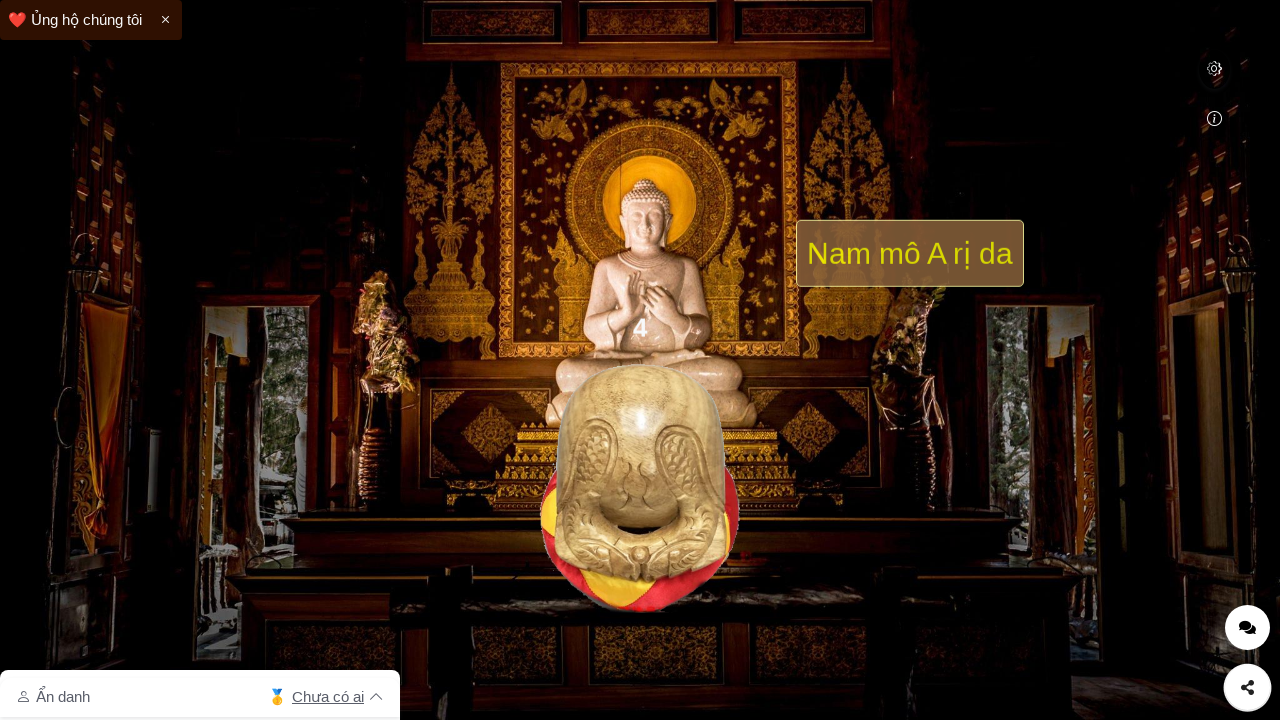

Waited 500ms before next click
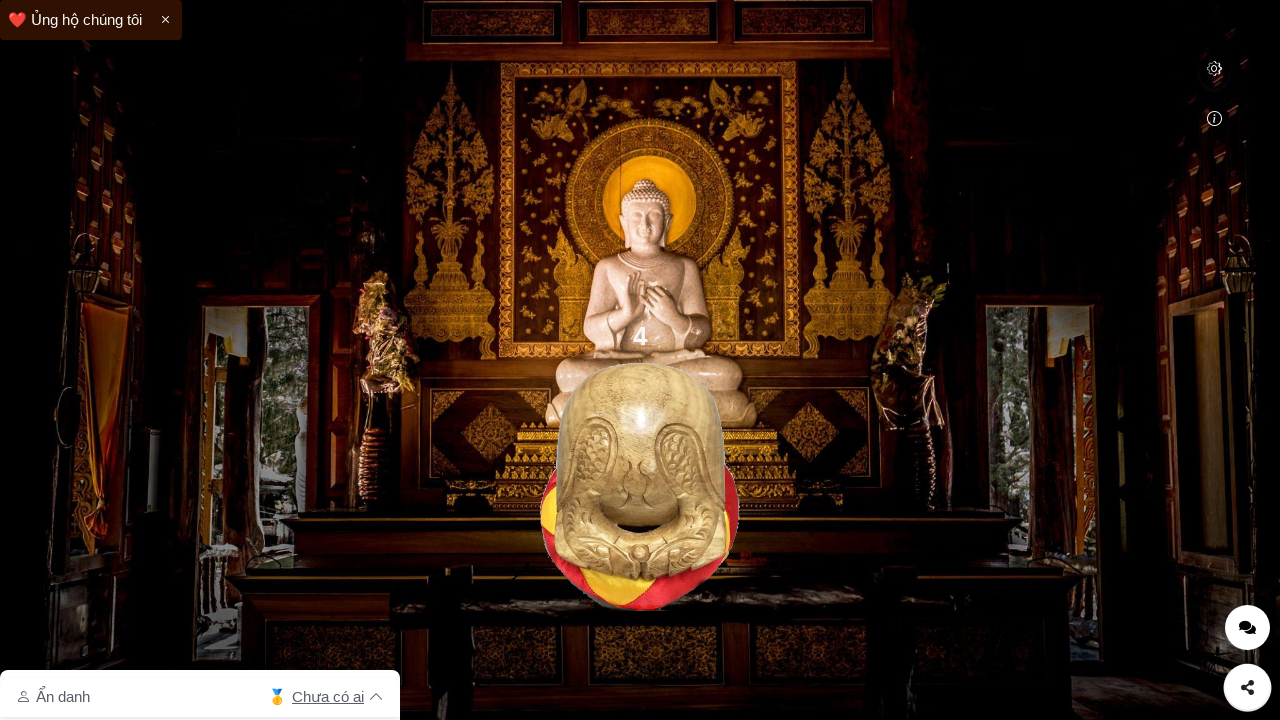

Clicked on bonk image (click 5 of 10) at (640, 486) on #bonk
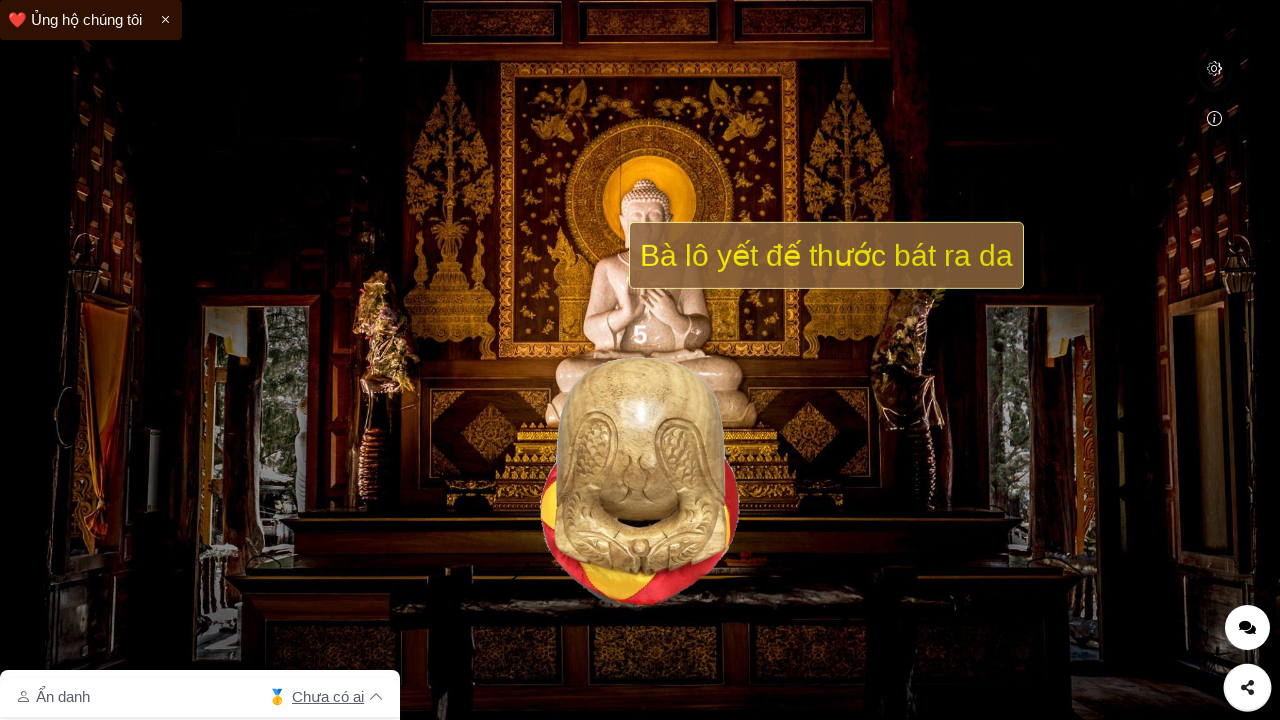

Waited 500ms before next click
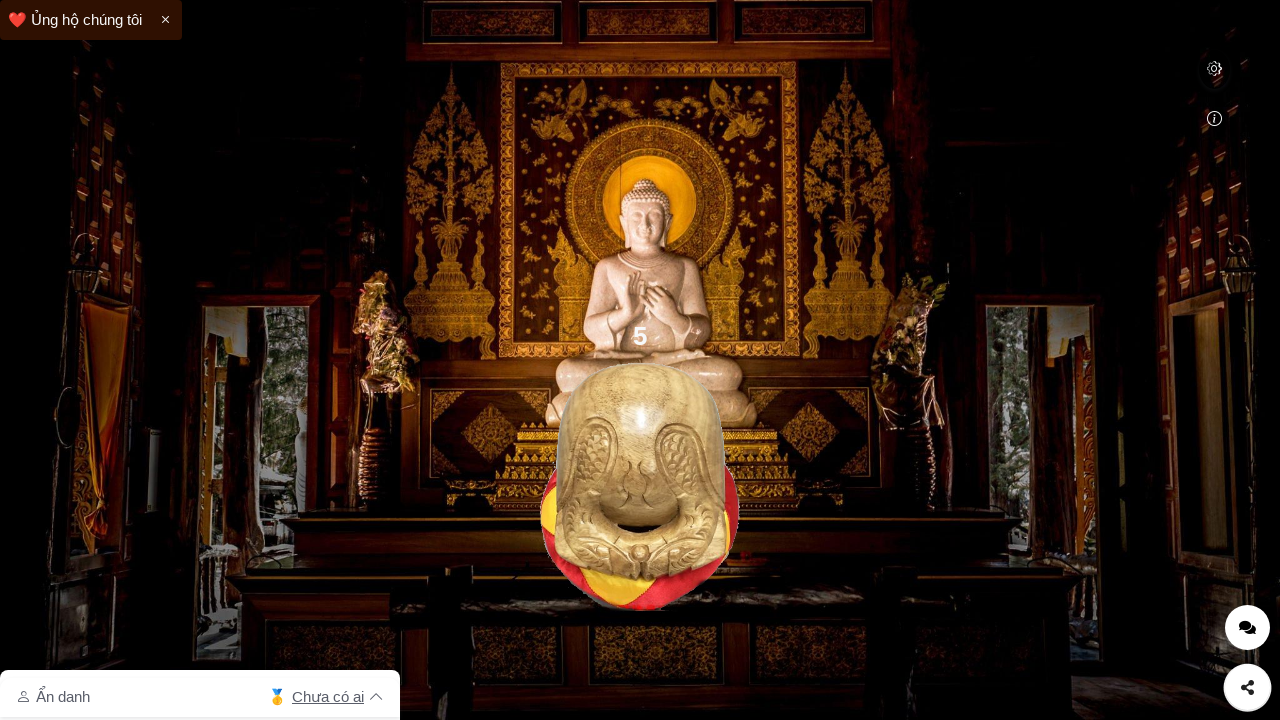

Clicked on bonk image (click 6 of 10) at (640, 486) on #bonk
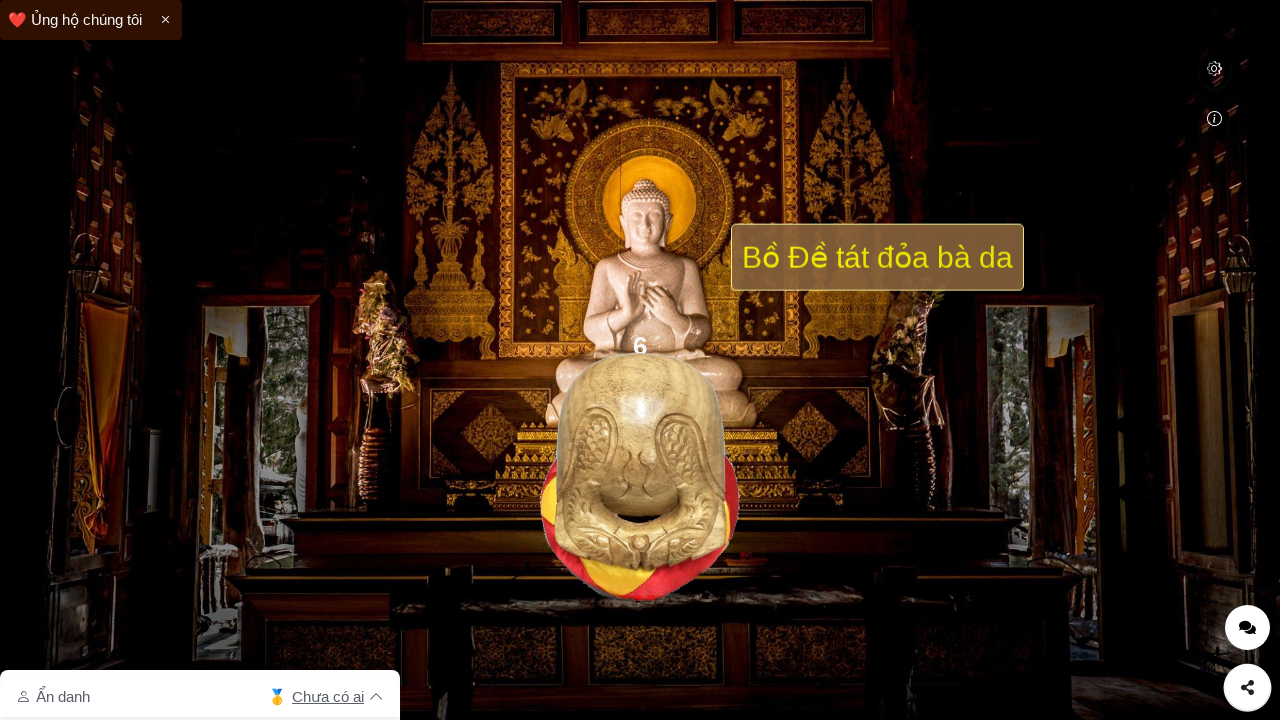

Waited 500ms before next click
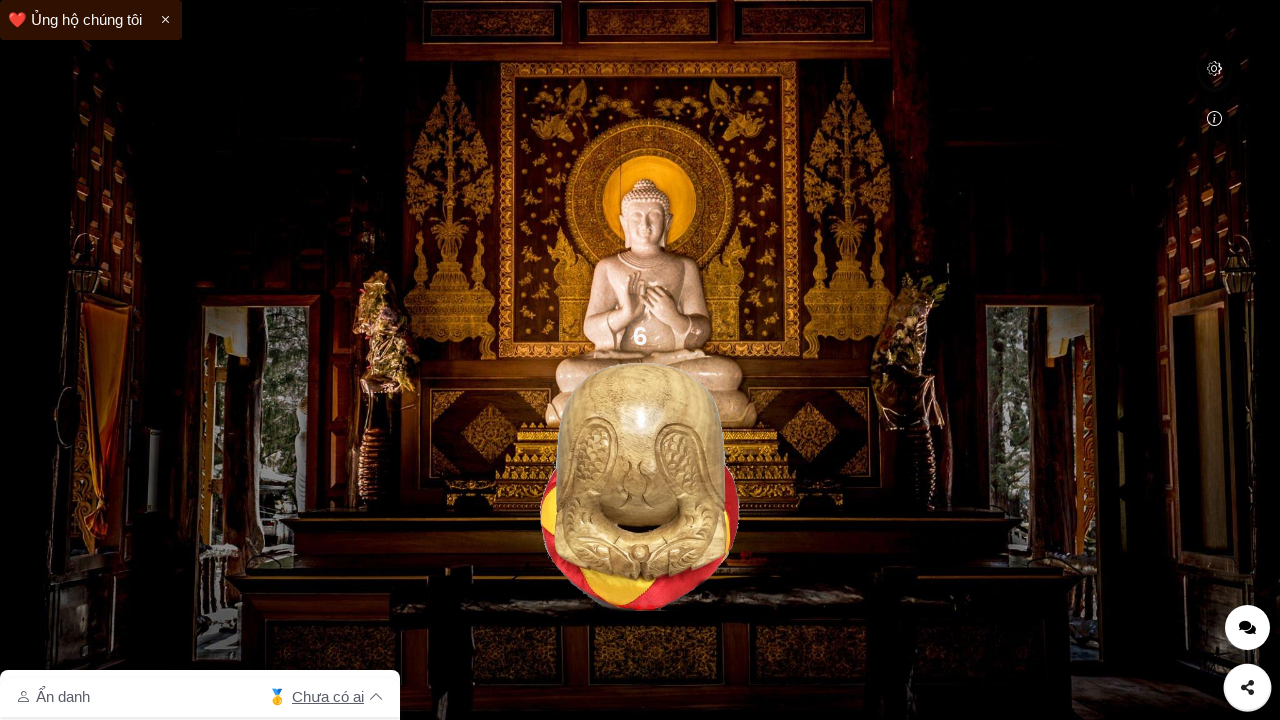

Clicked on bonk image (click 7 of 10) at (640, 486) on #bonk
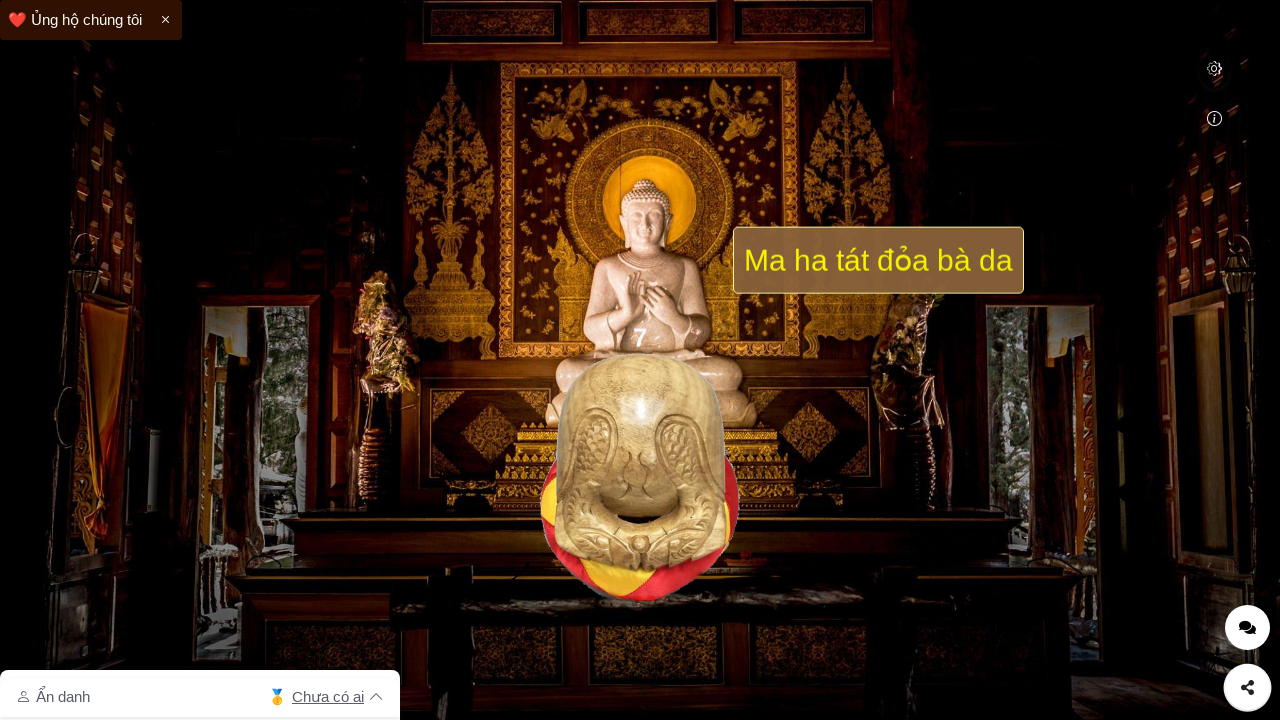

Waited 500ms before next click
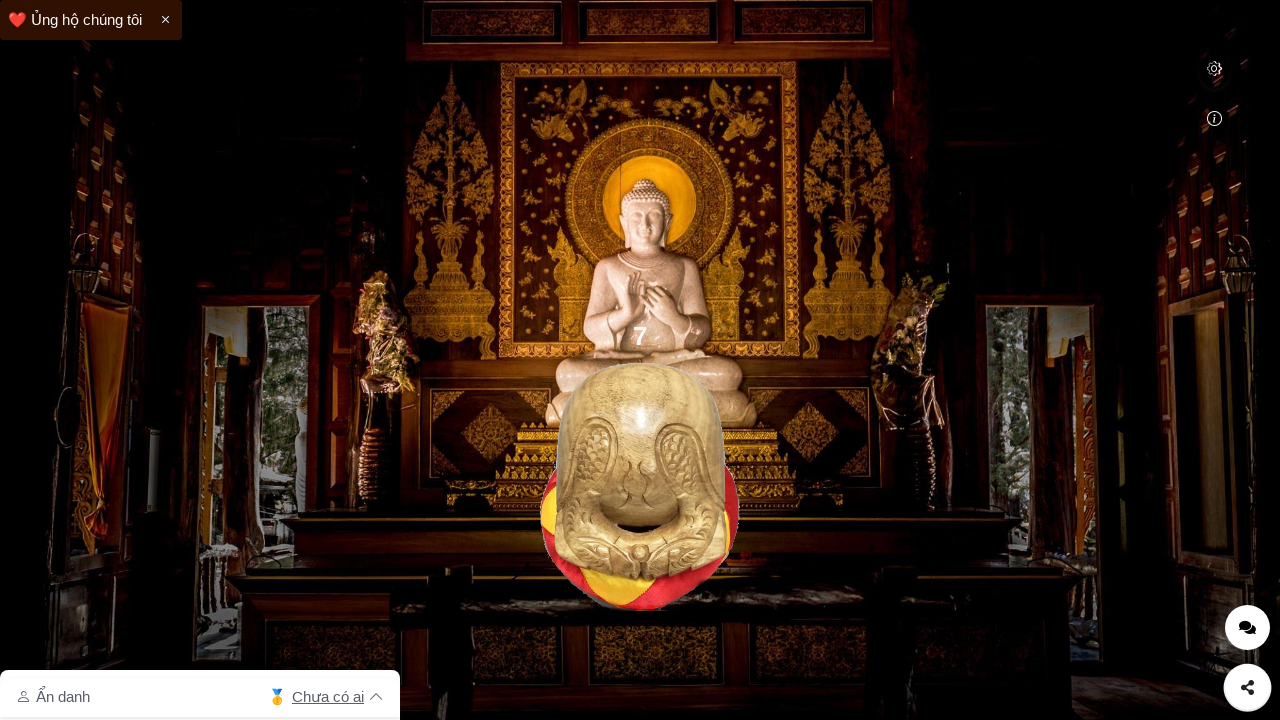

Clicked on bonk image (click 8 of 10) at (640, 486) on #bonk
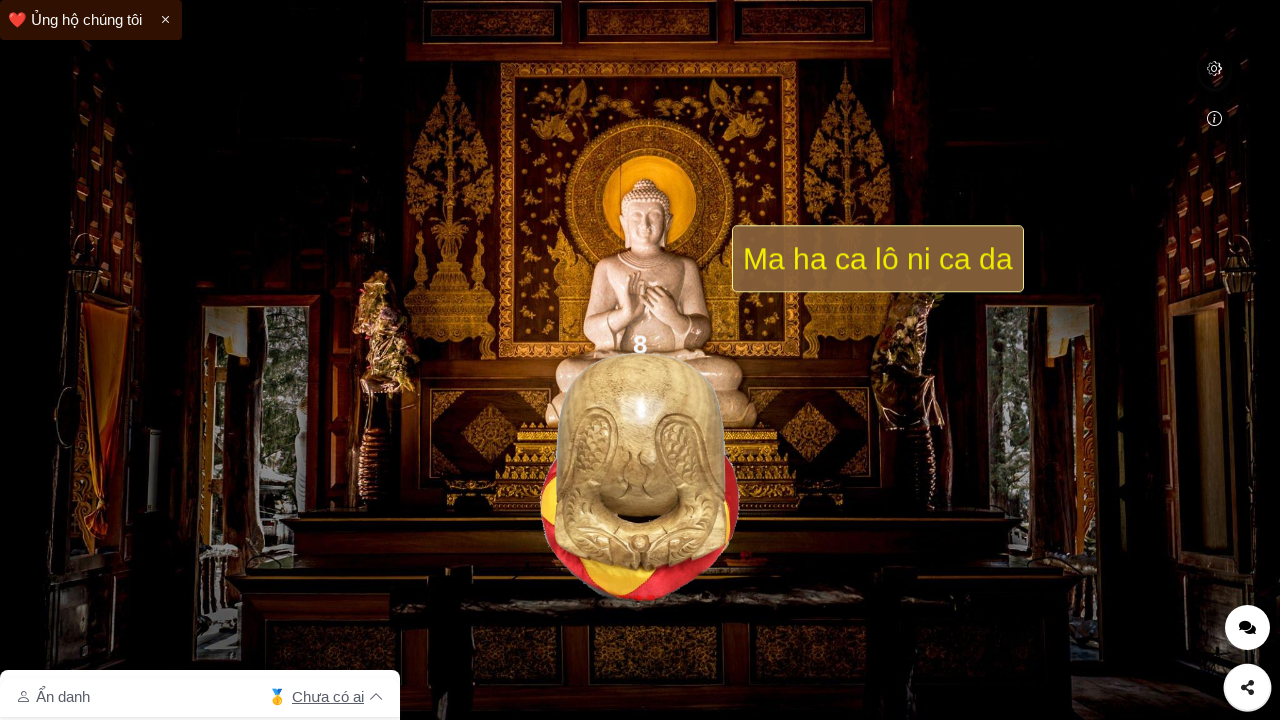

Waited 500ms before next click
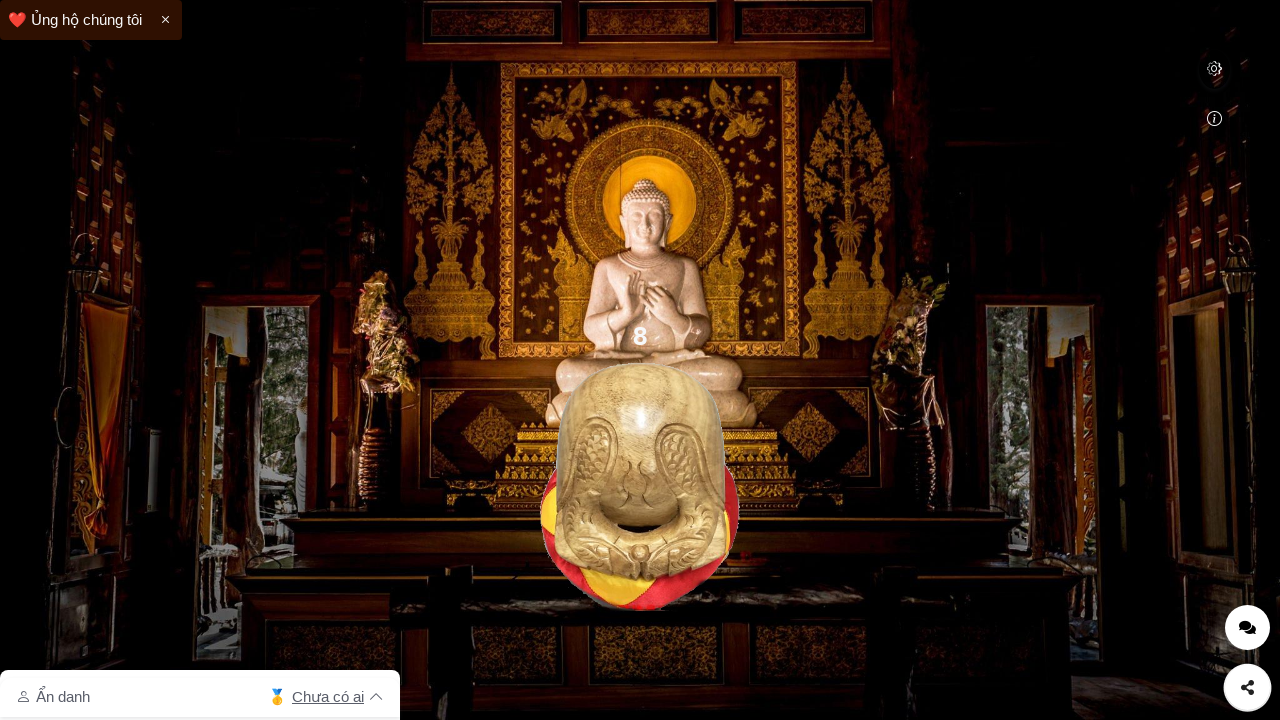

Clicked on bonk image (click 9 of 10) at (640, 486) on #bonk
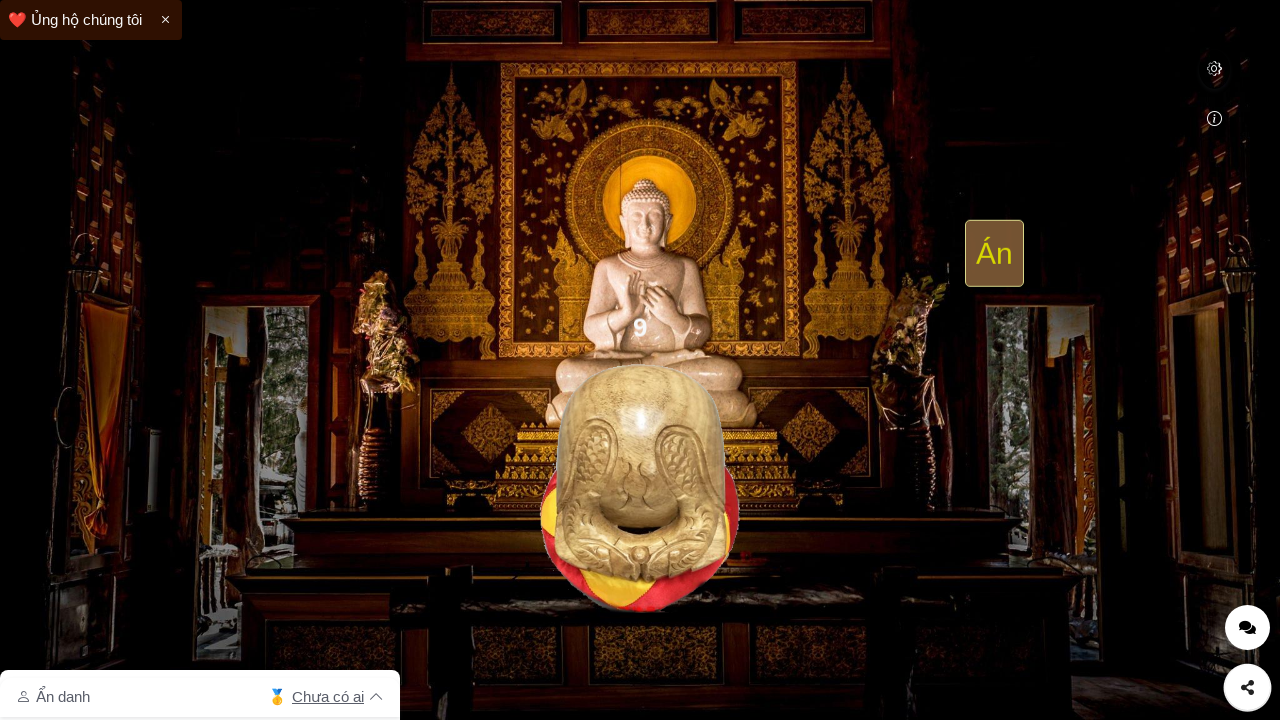

Waited 500ms before next click
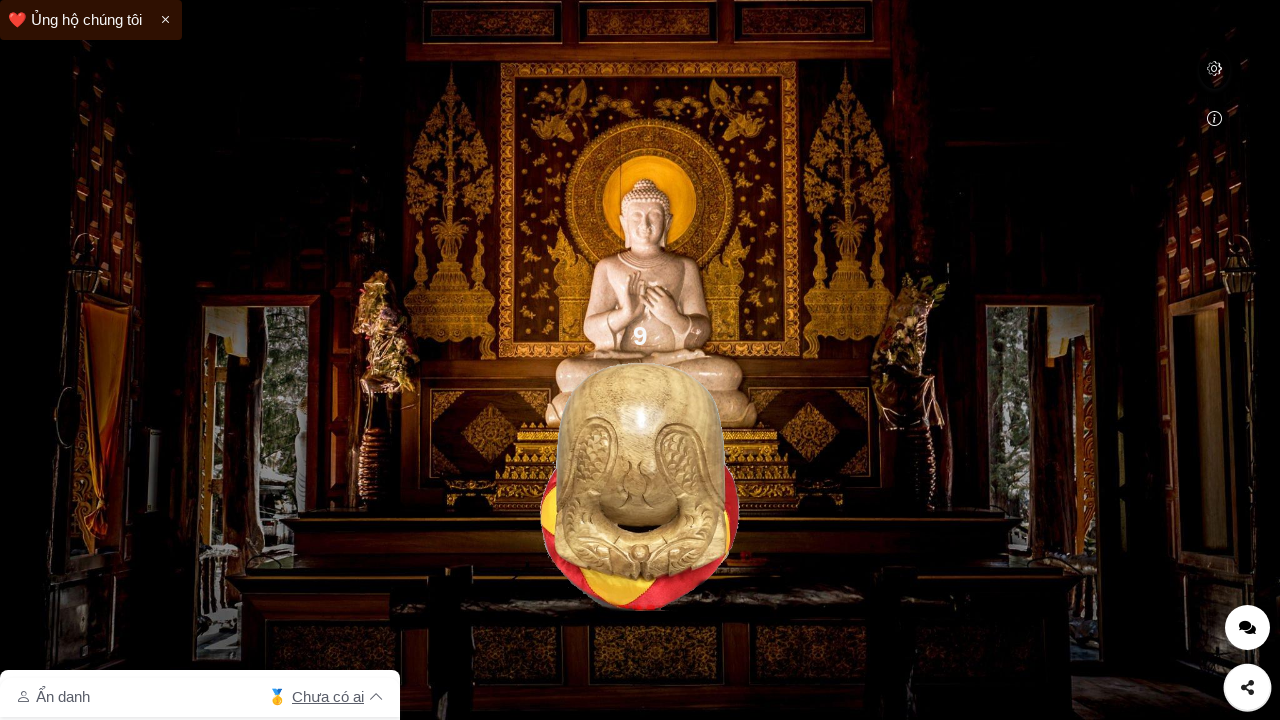

Clicked on bonk image (click 10 of 10) at (640, 486) on #bonk
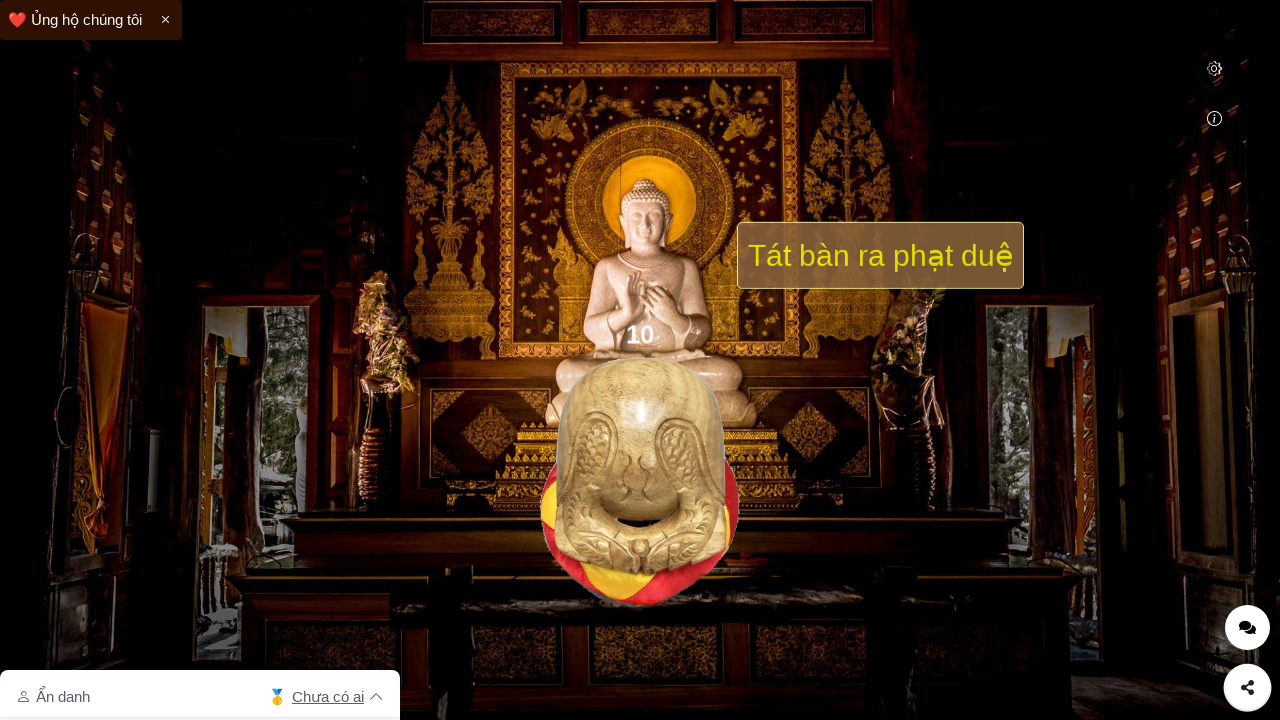

Waited 500ms before next click
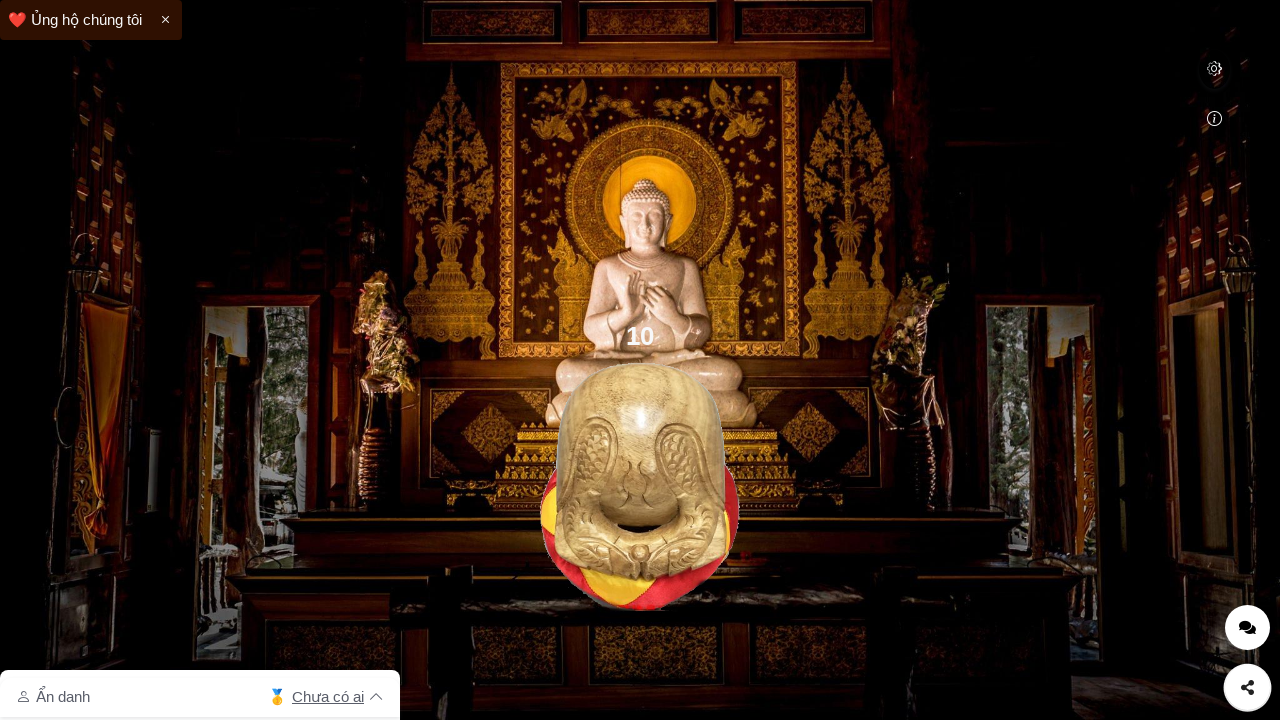

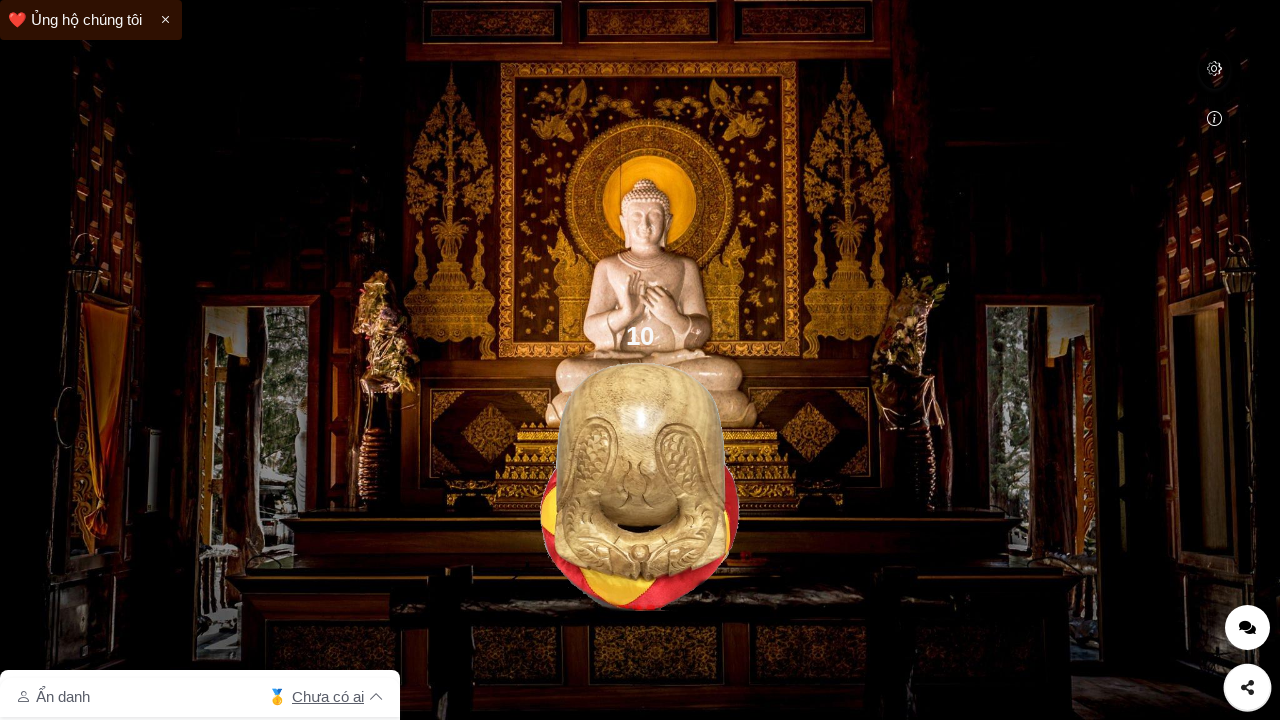